Tests opening and closing the Small Modal dialog by clicking the open button and then the close button

Starting URL: https://demoqa.com/modal-dialogs

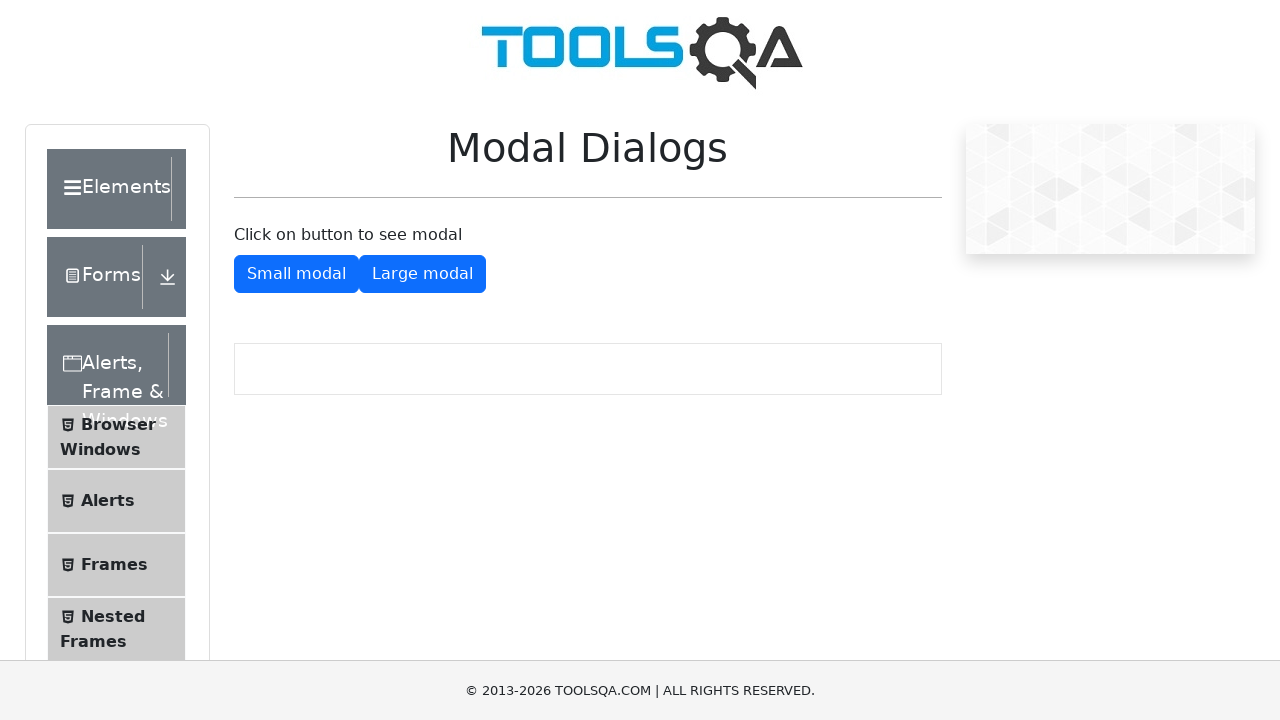

Clicked button to open Small Modal dialog at (296, 274) on #showSmallModal
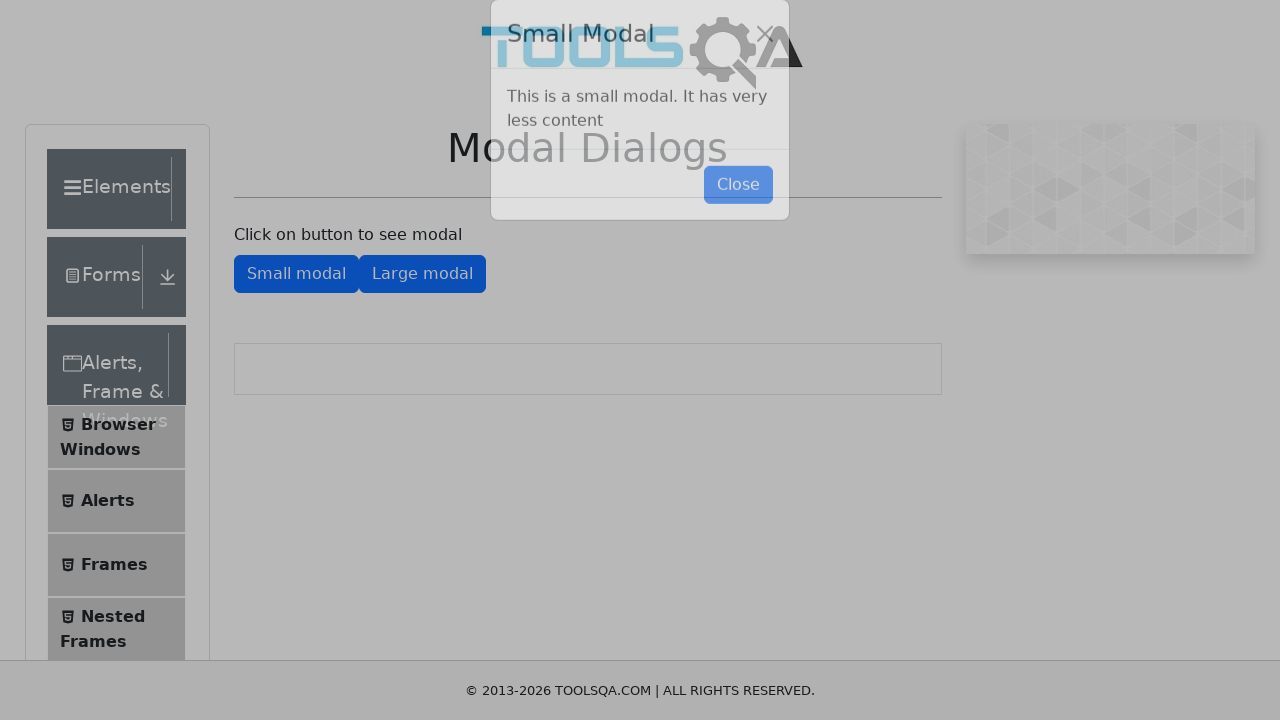

Small Modal dialog appeared on page
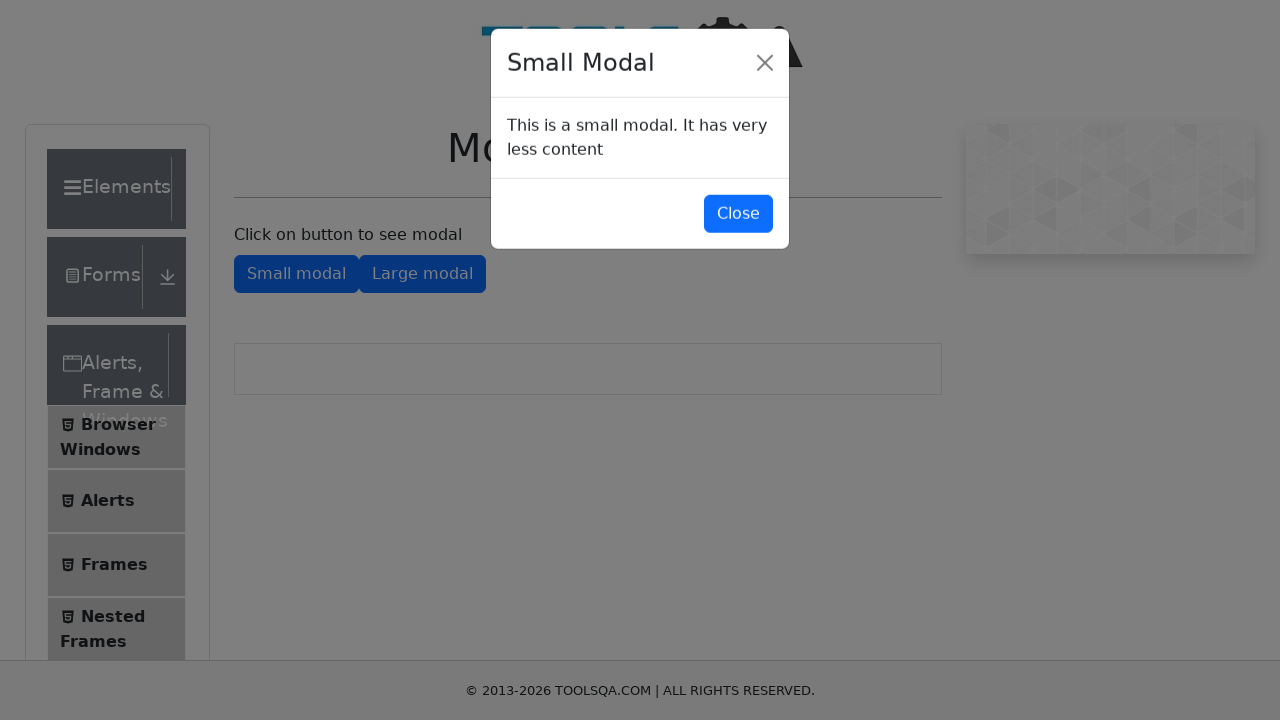

Clicked Close button to dismiss Small Modal dialog at (738, 214) on #closeSmallModal
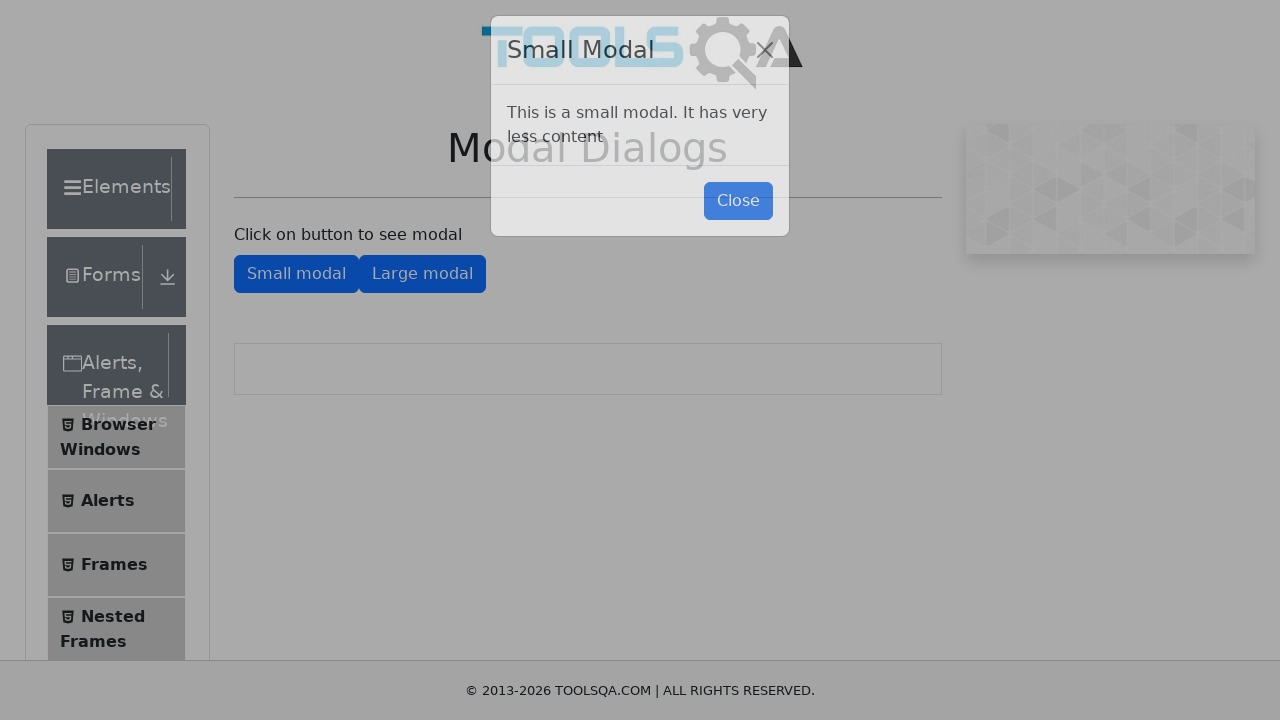

Small Modal dialog disappeared from page
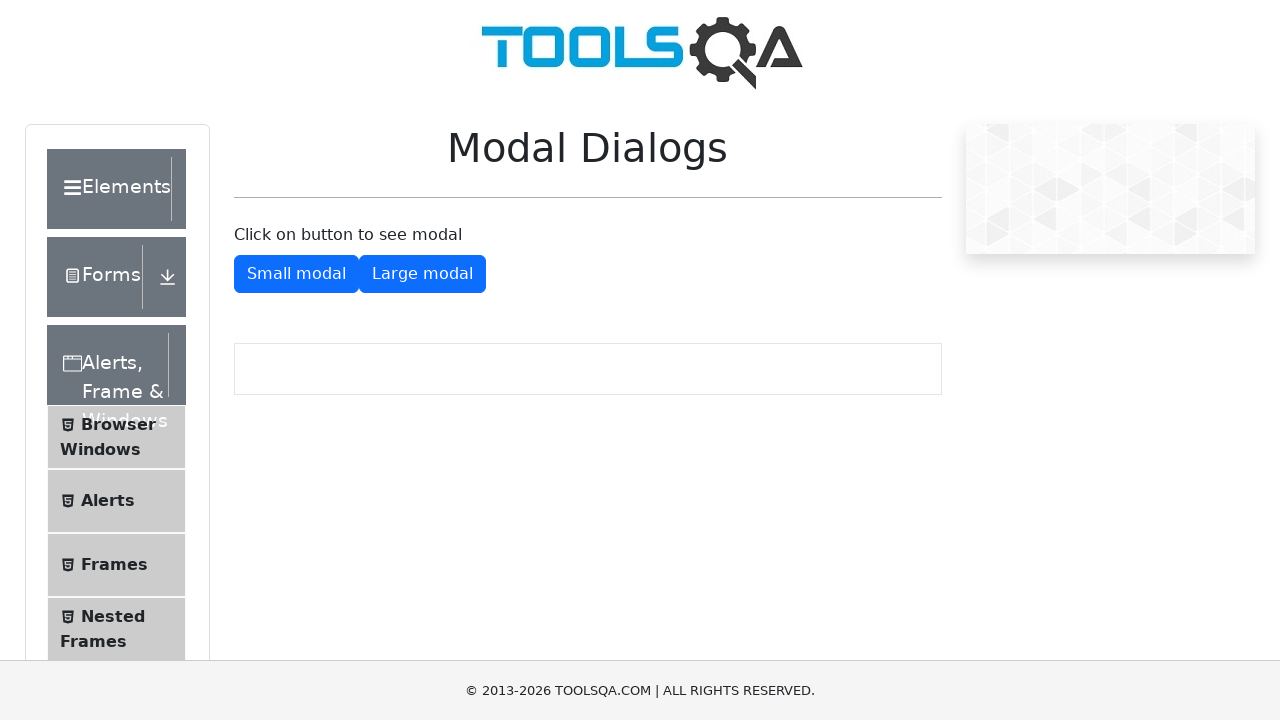

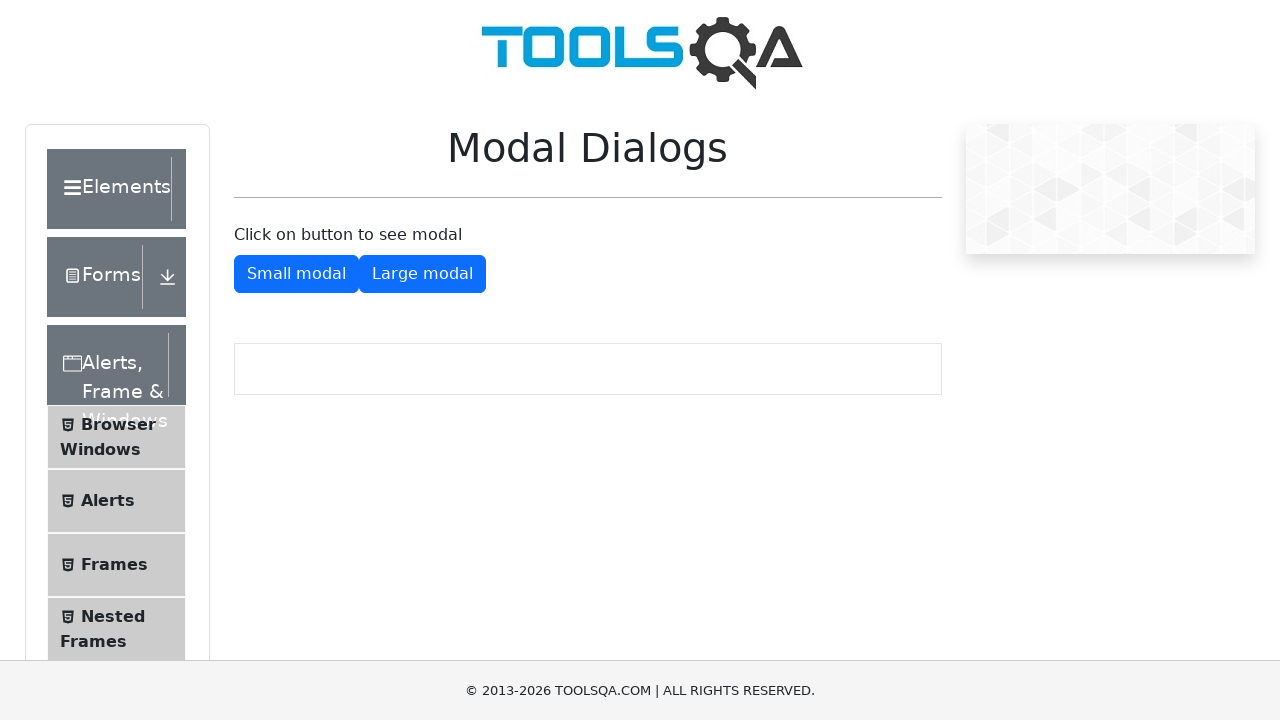